Tests that clicking Clear completed button removes completed items from the list

Starting URL: https://demo.playwright.dev/todomvc

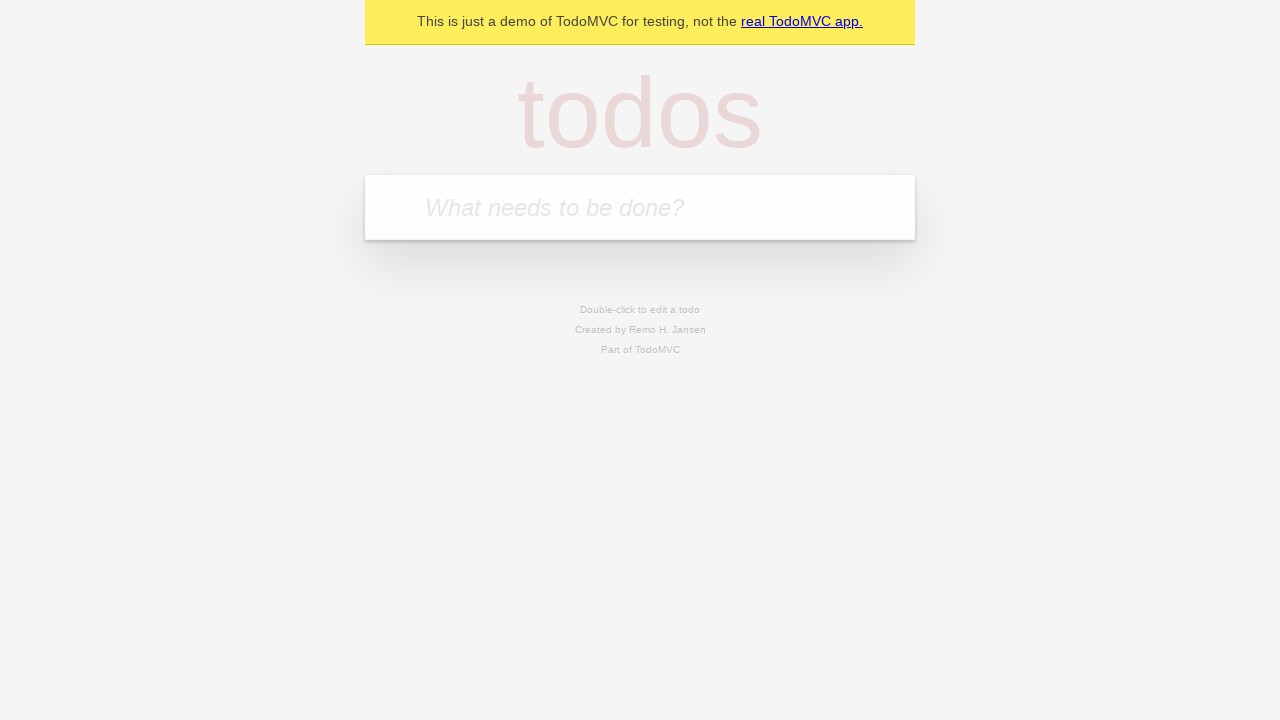

Filled todo input field with 'buy some cheese' on internal:attr=[placeholder="What needs to be done?"i]
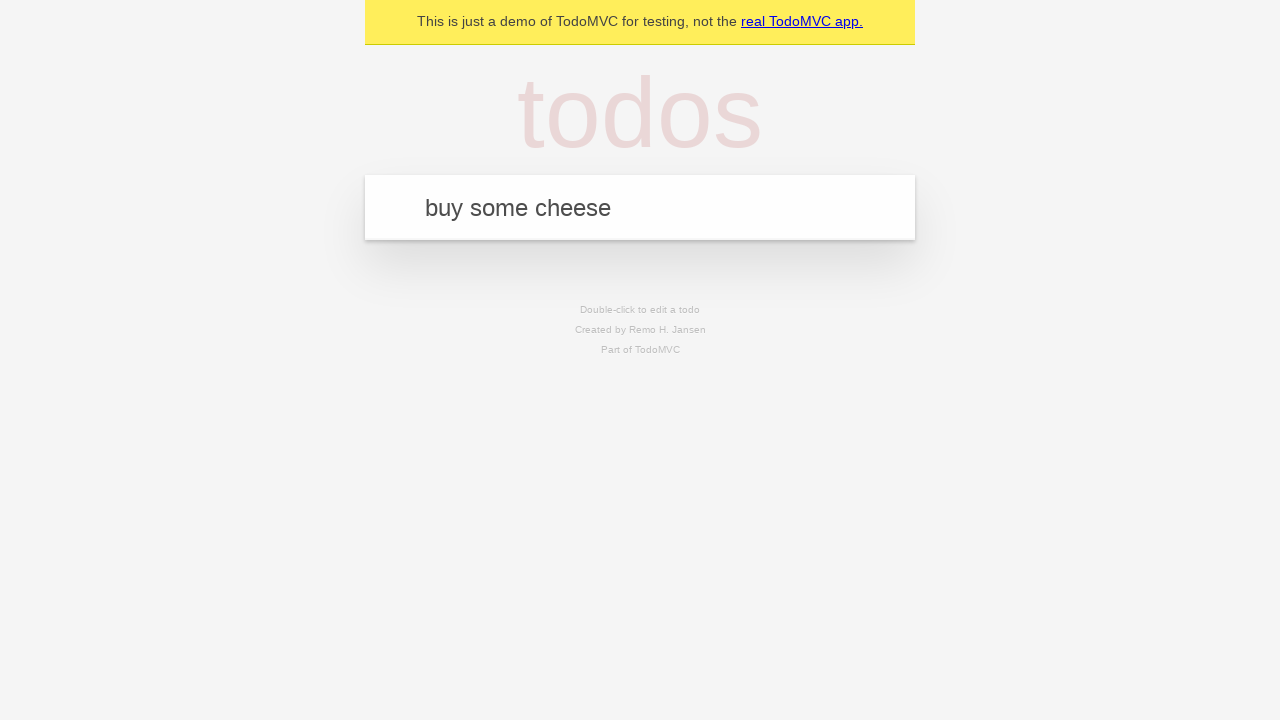

Pressed Enter to add todo item 'buy some cheese' on internal:attr=[placeholder="What needs to be done?"i]
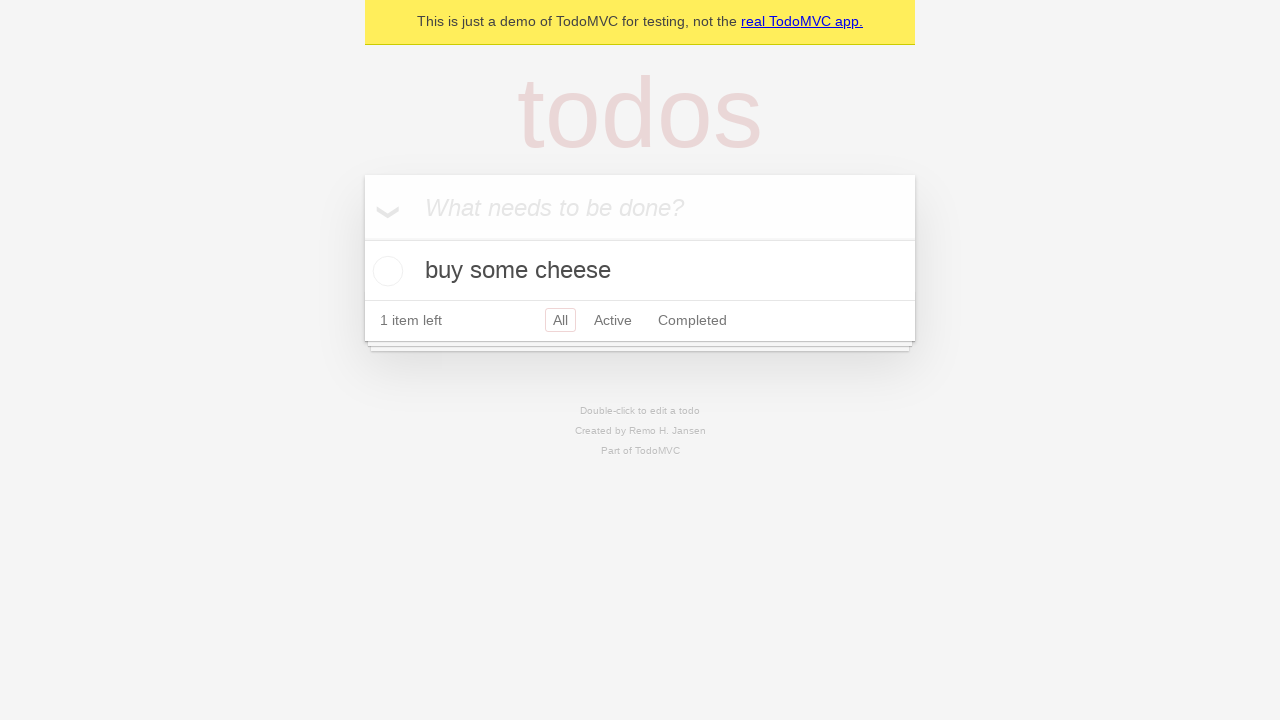

Filled todo input field with 'feed the cat' on internal:attr=[placeholder="What needs to be done?"i]
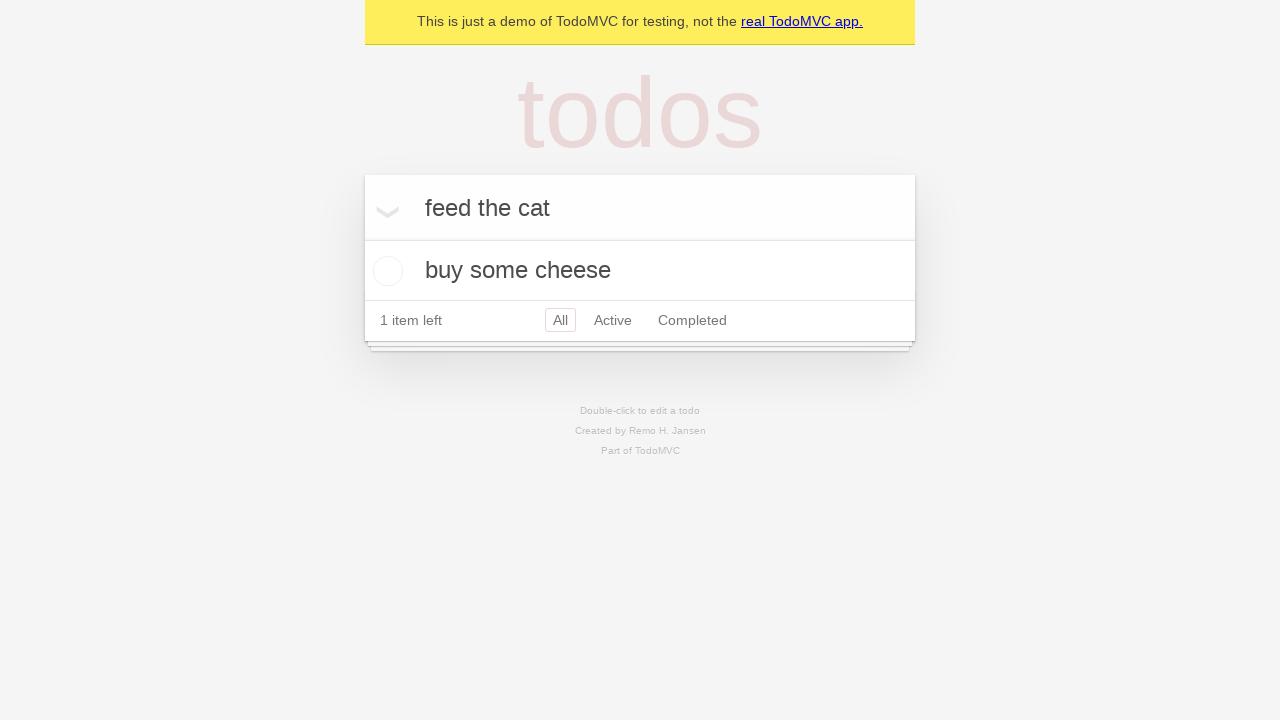

Pressed Enter to add todo item 'feed the cat' on internal:attr=[placeholder="What needs to be done?"i]
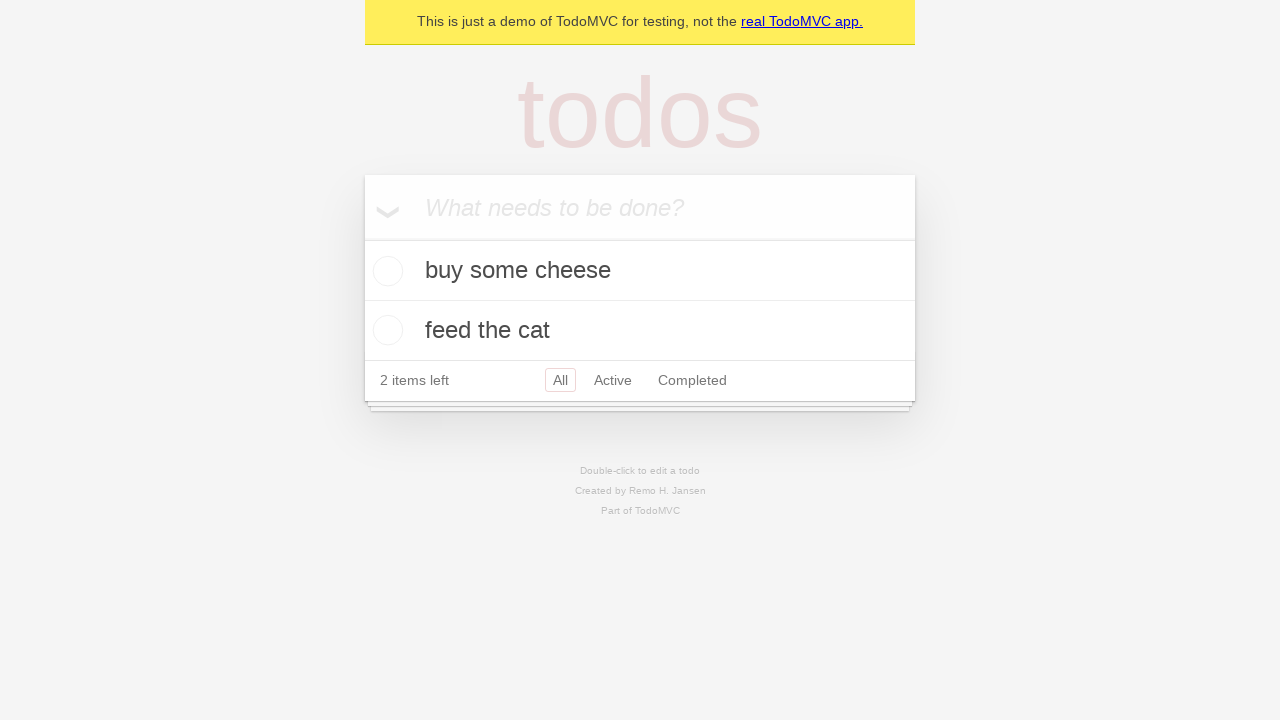

Filled todo input field with 'book a doctors appointment' on internal:attr=[placeholder="What needs to be done?"i]
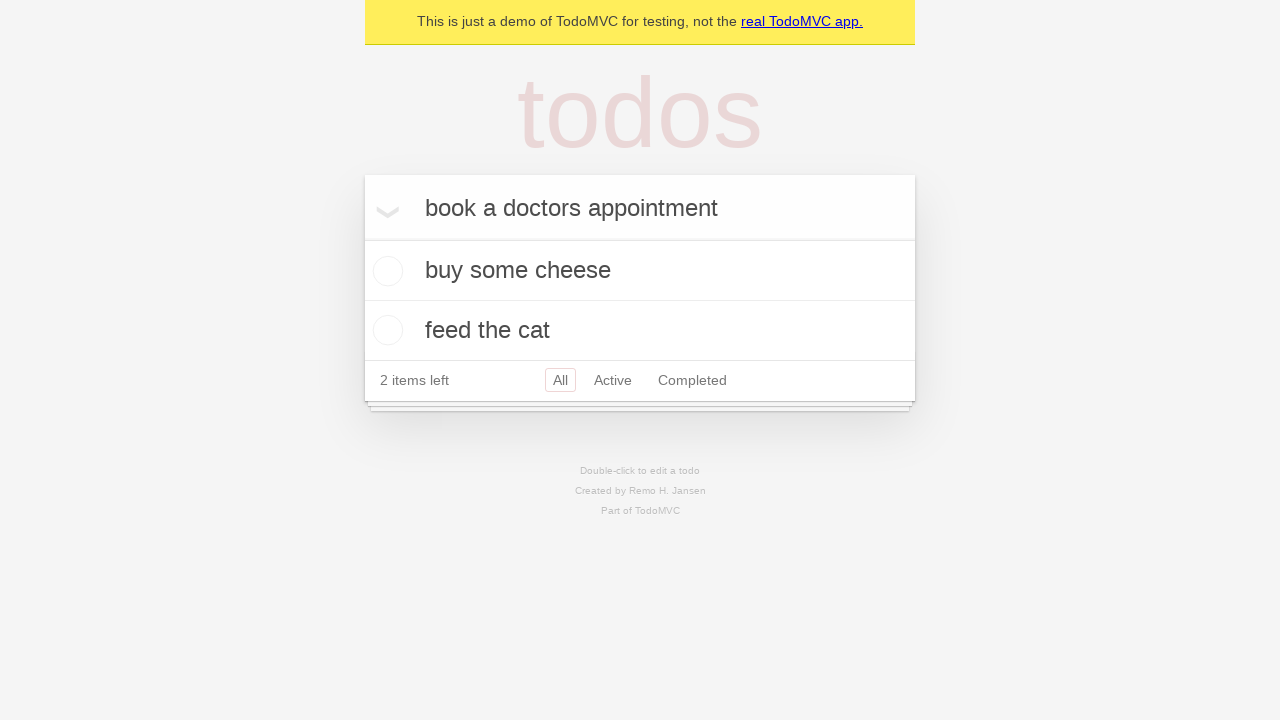

Pressed Enter to add todo item 'book a doctors appointment' on internal:attr=[placeholder="What needs to be done?"i]
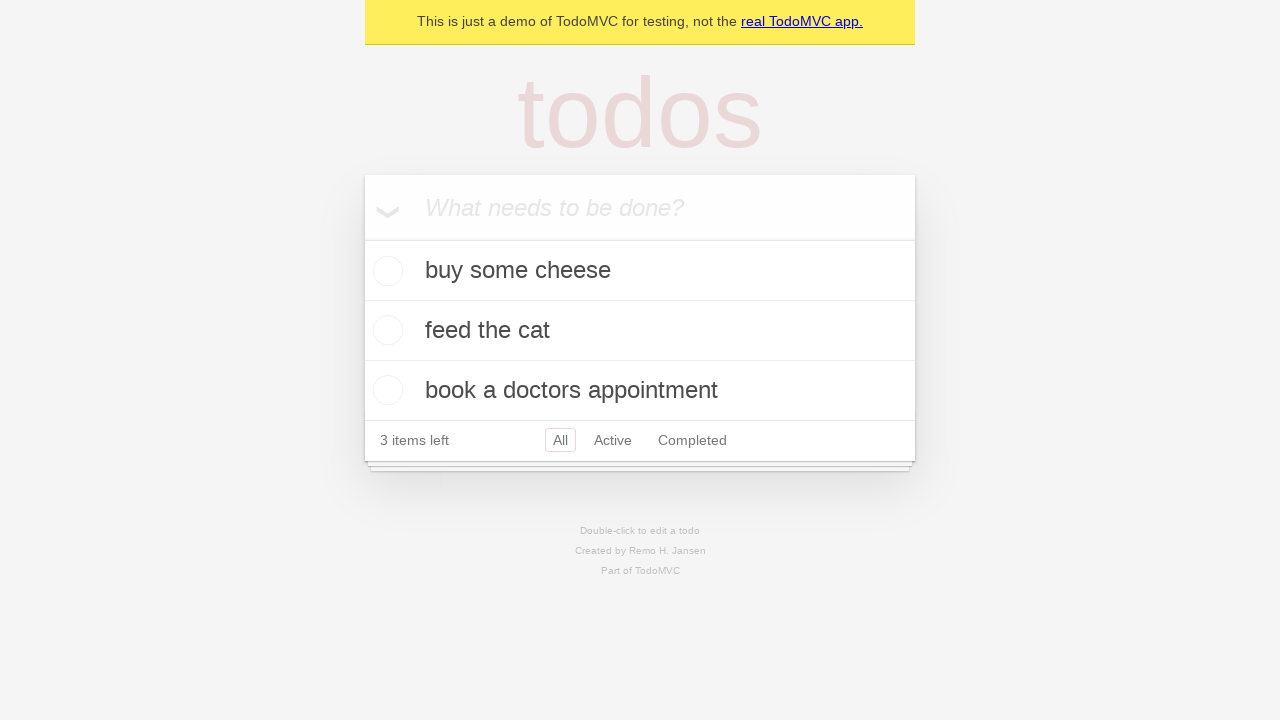

Checked the second todo item checkbox at (385, 330) on [data-testid='todo-item'] >> nth=1 >> internal:role=checkbox
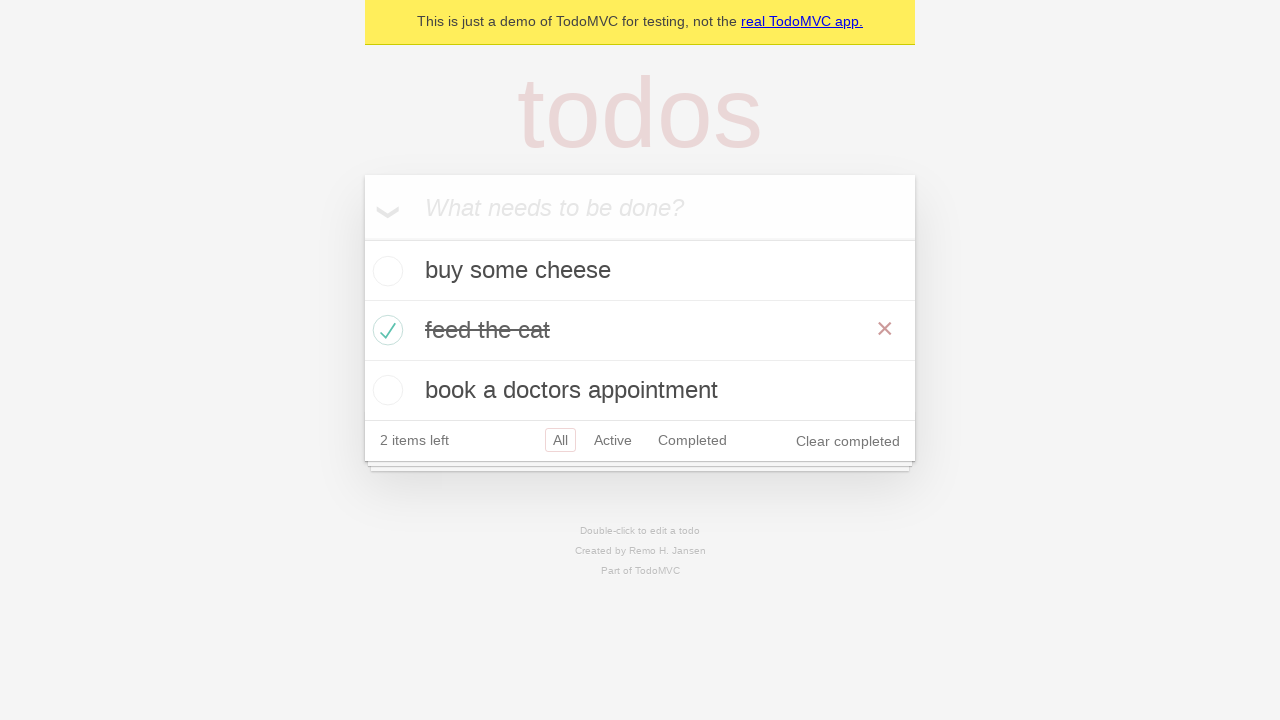

Clicked 'Clear completed' button to remove completed items at (848, 441) on internal:role=button[name="Clear completed"i]
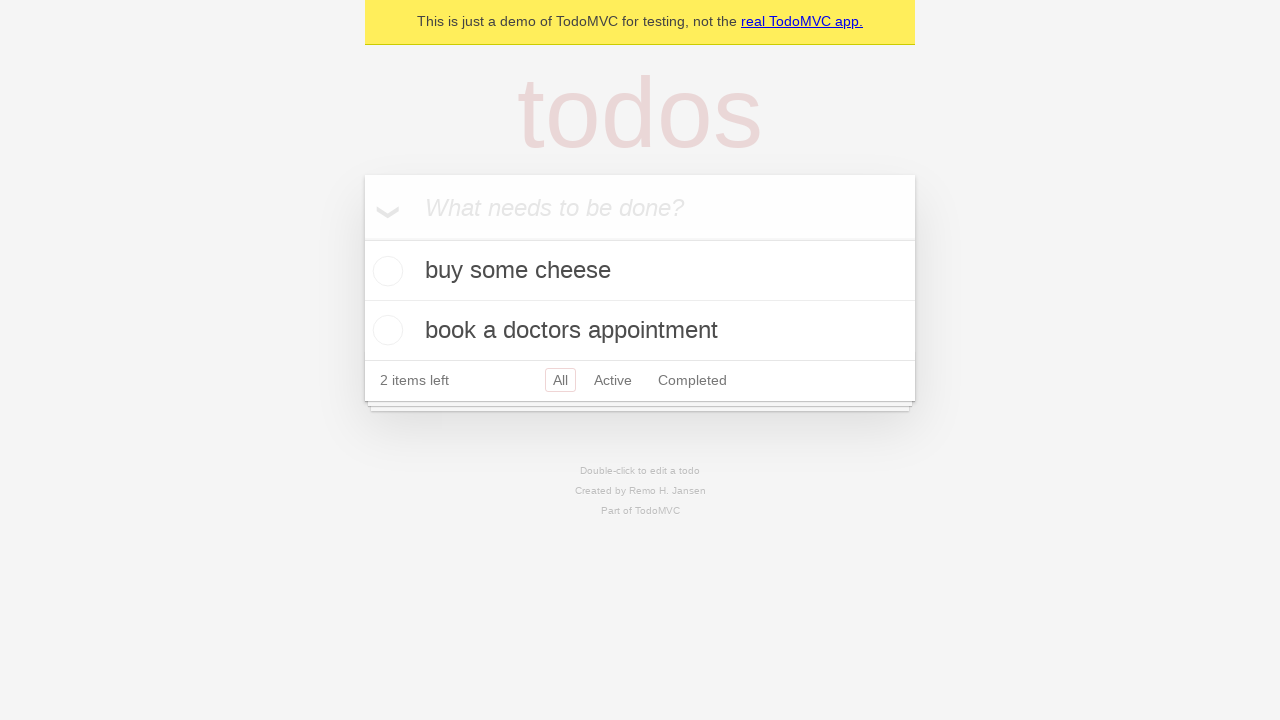

Waited for todo list to update after clearing completed items
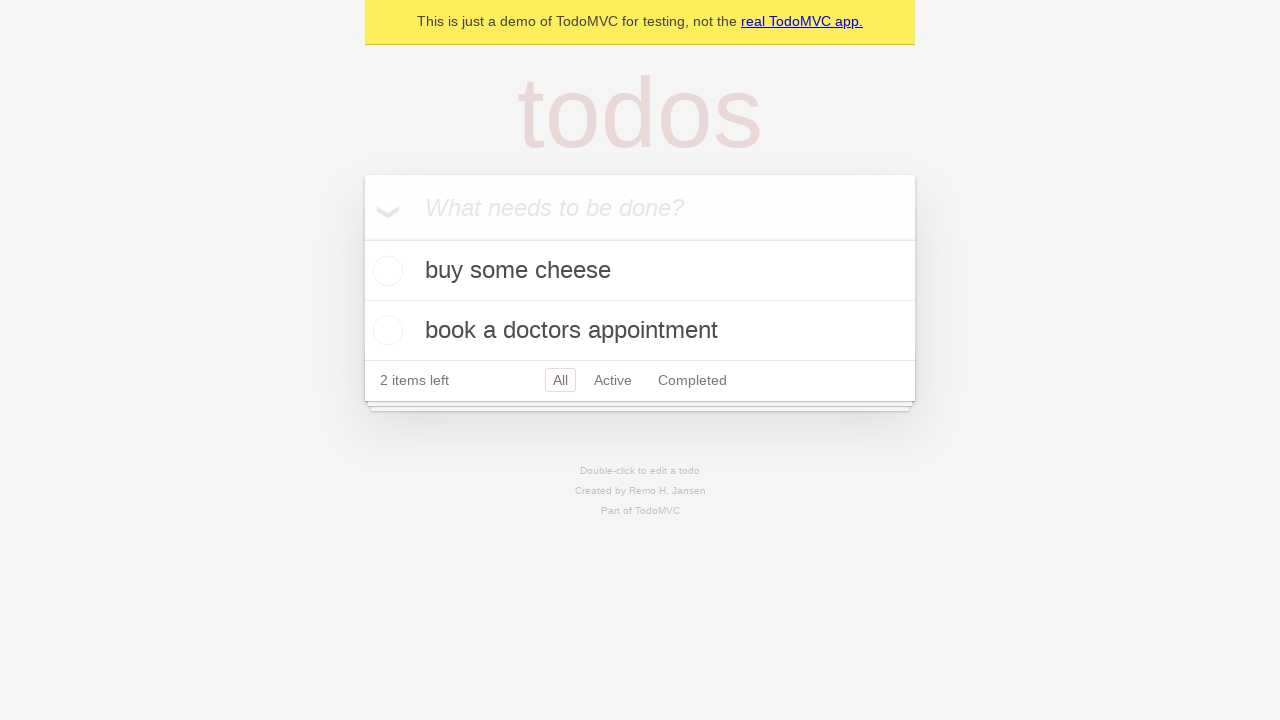

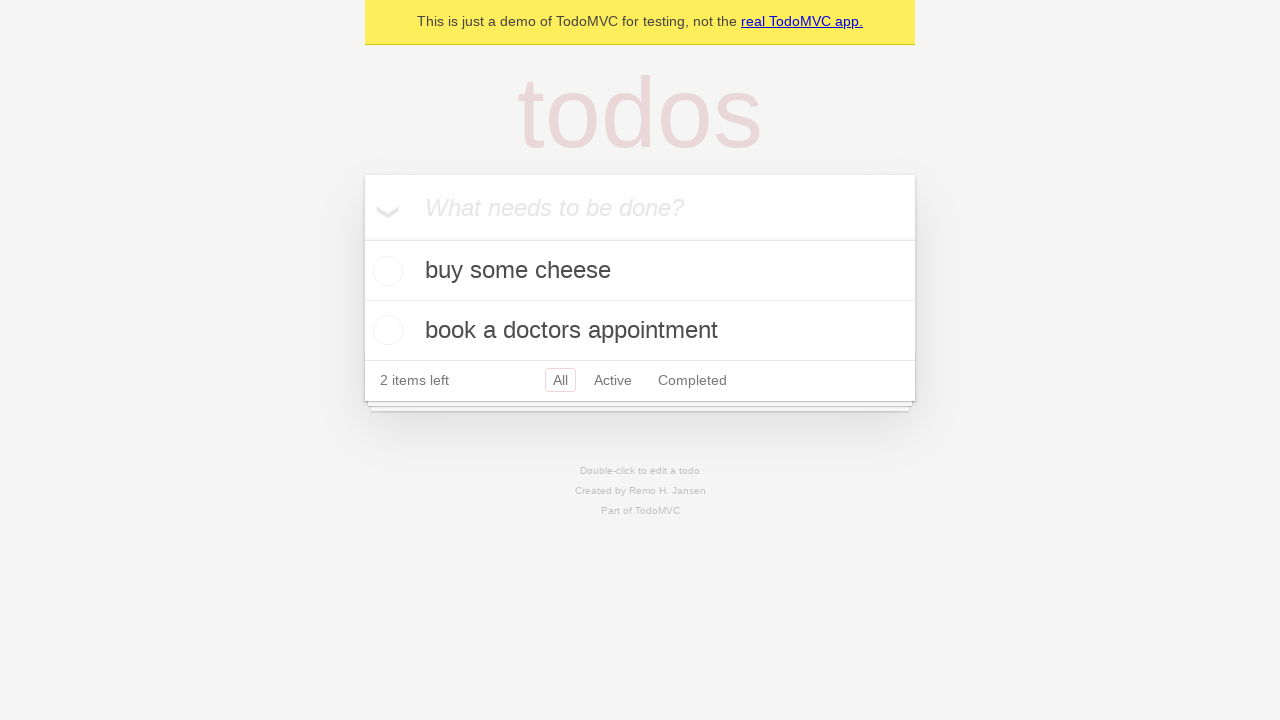